Fills out a registration form with first name, last name, and email, then submits it to verify successful registration

Starting URL: http://suninjuly.github.io/registration1.html

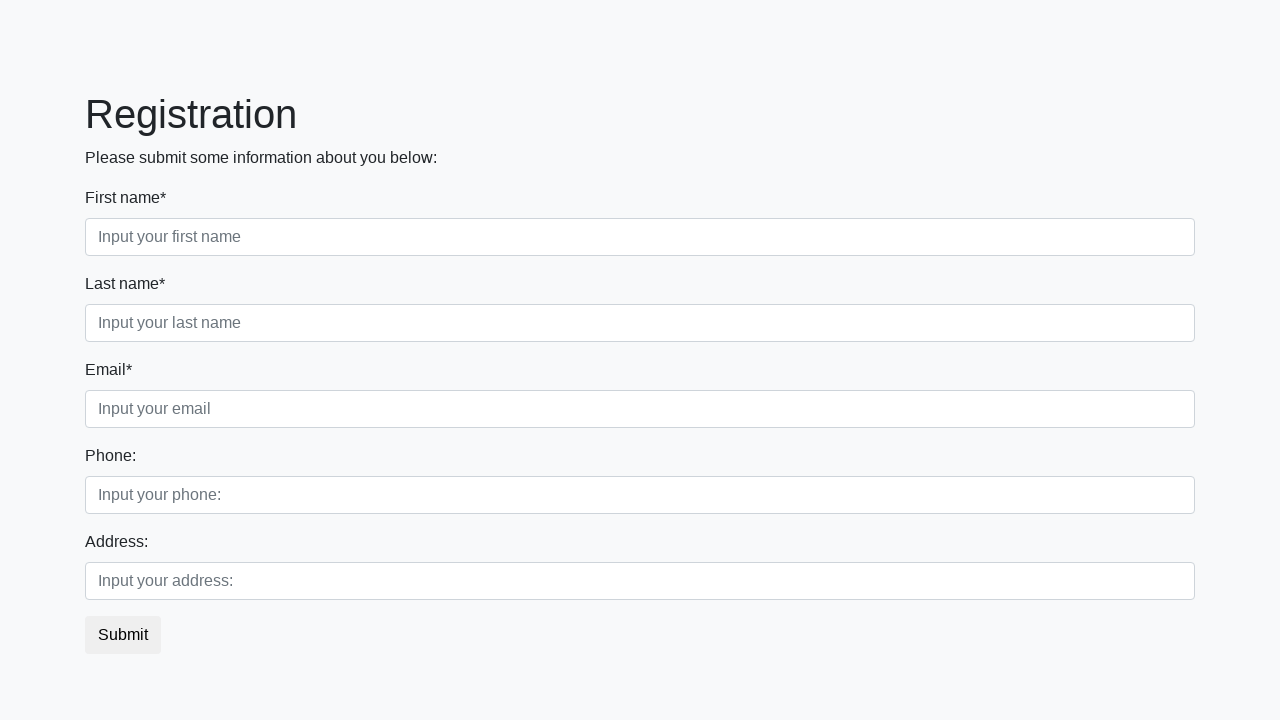

Filled first name field with 'Ivan' on .first_block .first
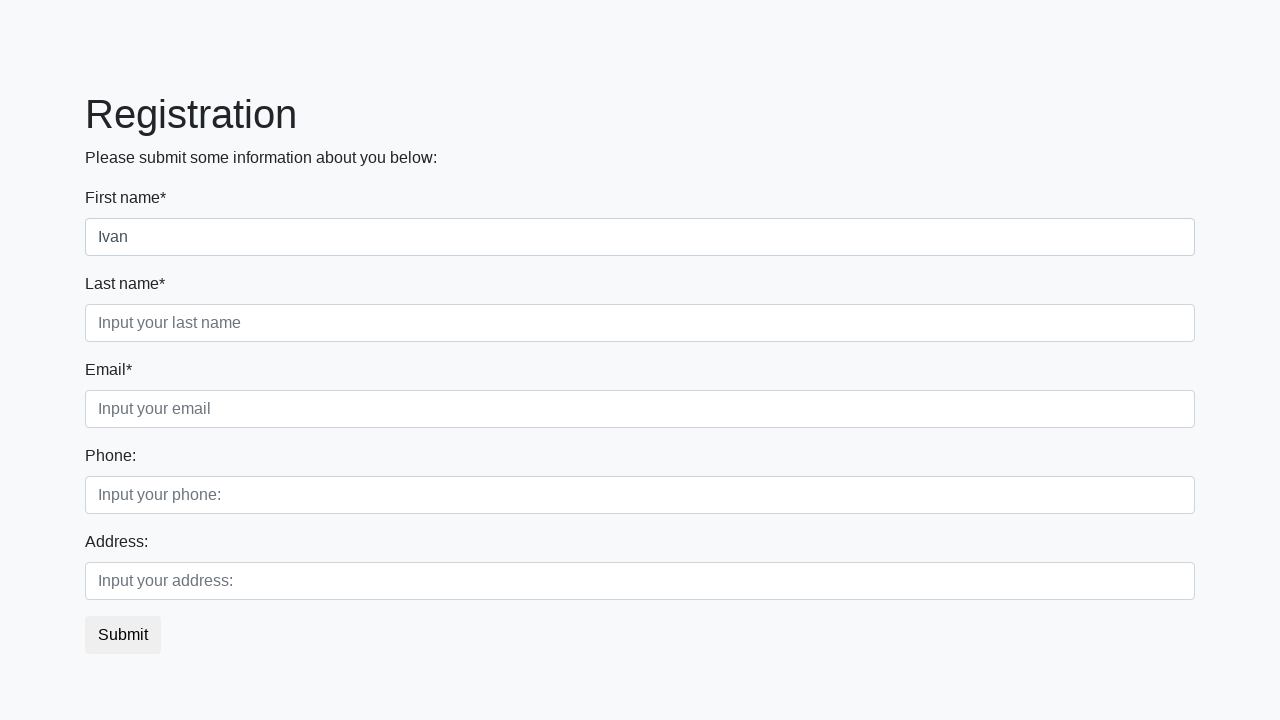

Filled last name field with 'Petrov' on .first_block .second
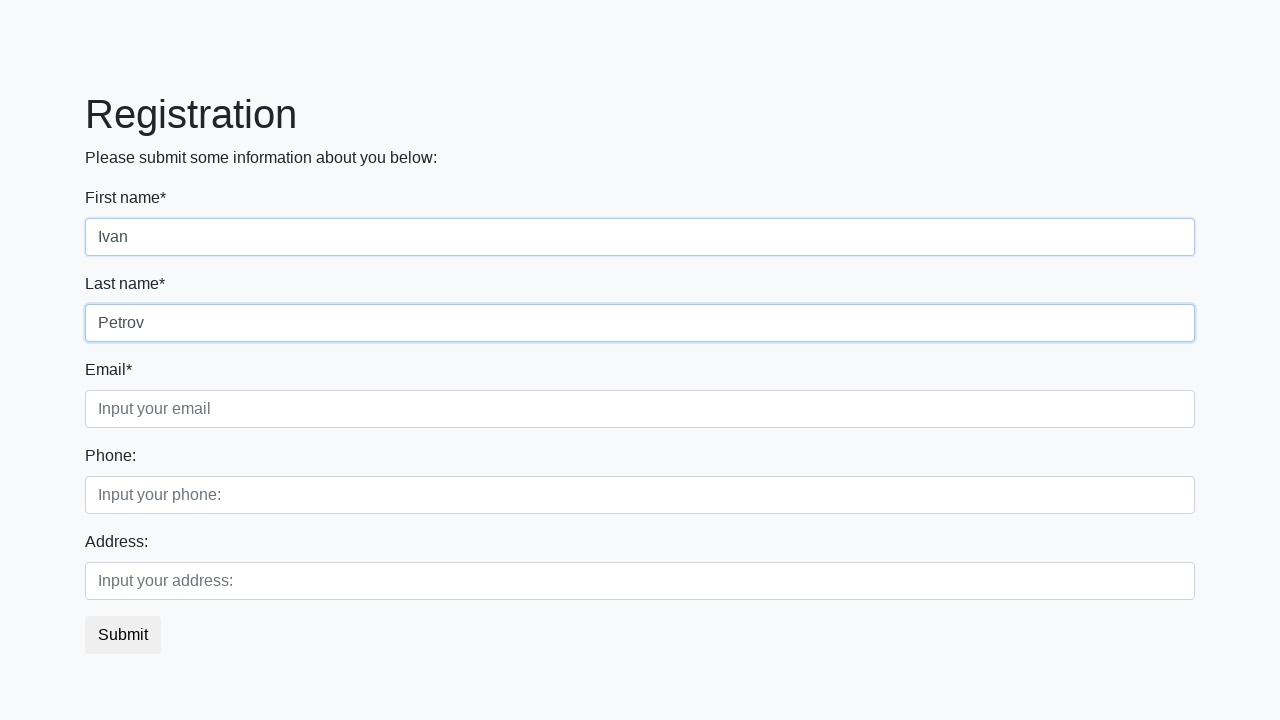

Filled email field with 'test@test.ru' on .first_block .third
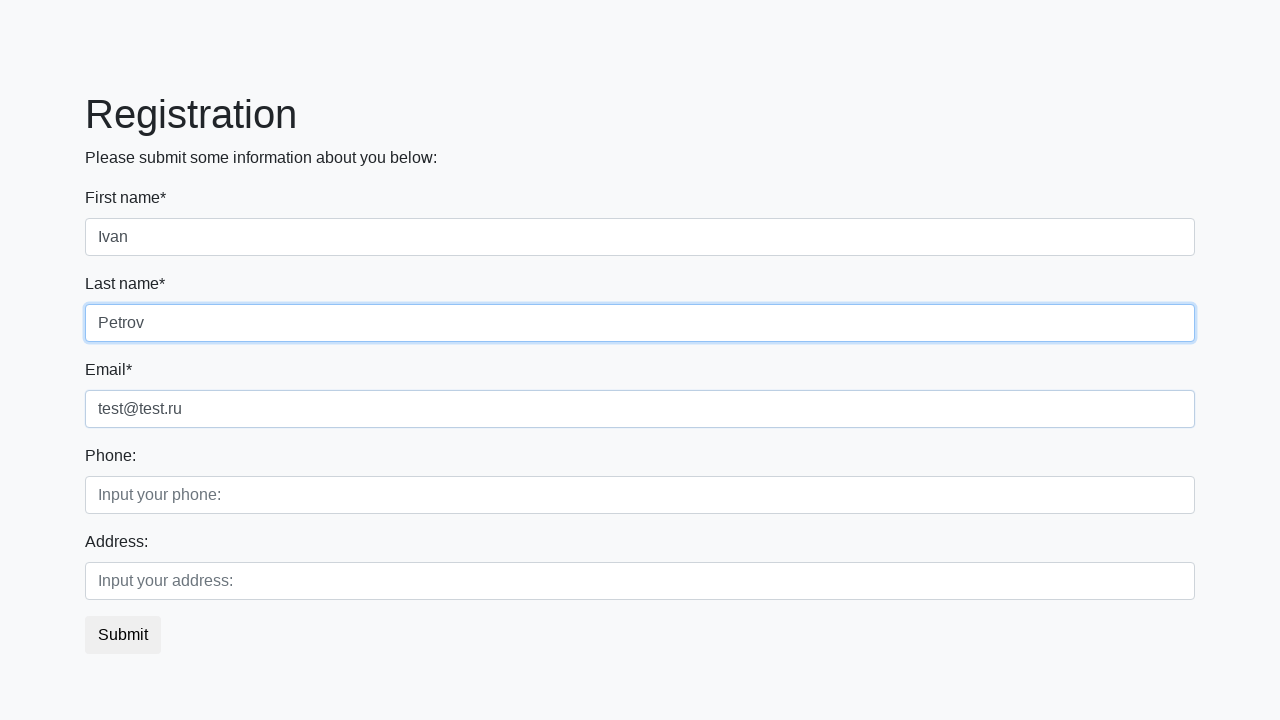

Clicked submit button to register at (123, 635) on button.btn
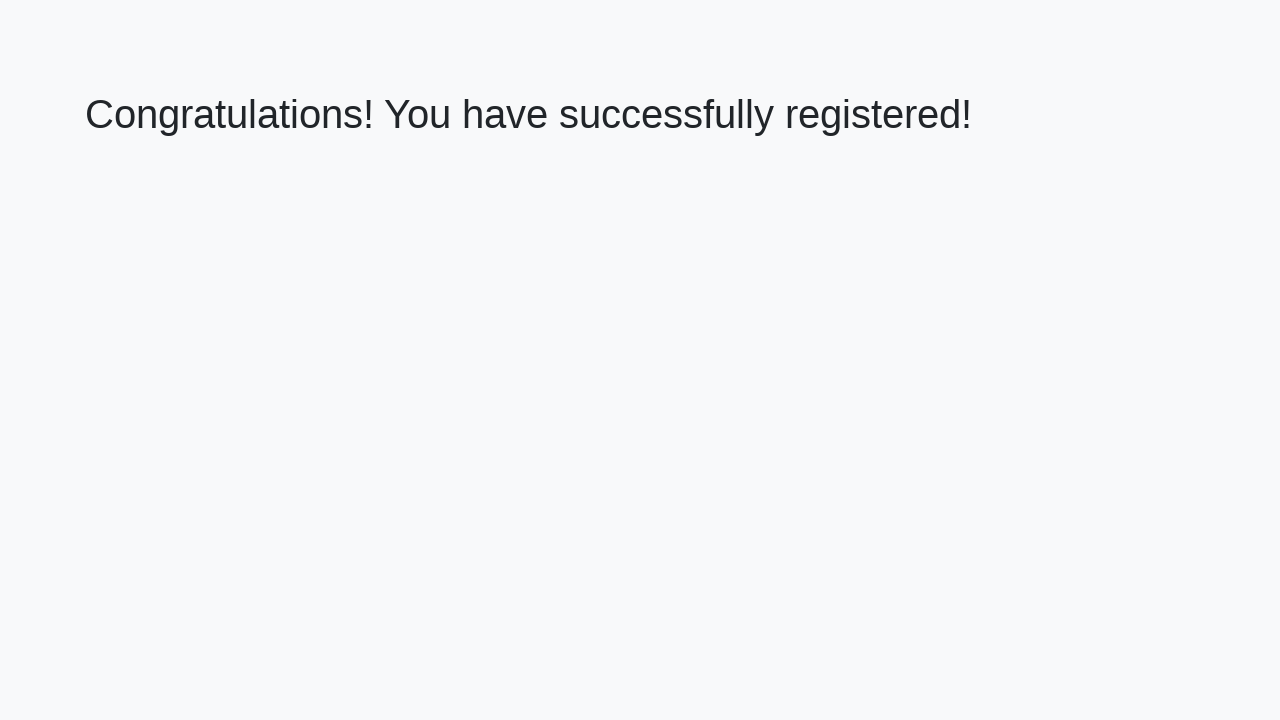

Success message appeared, registration verified
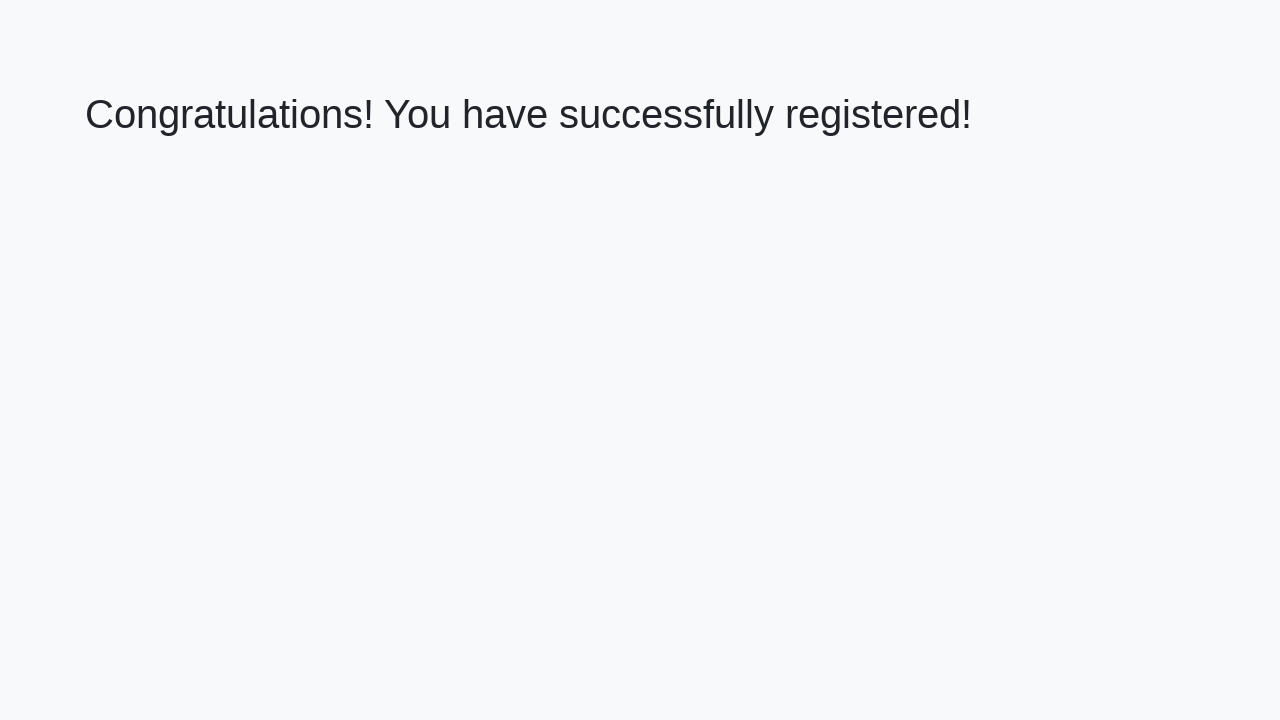

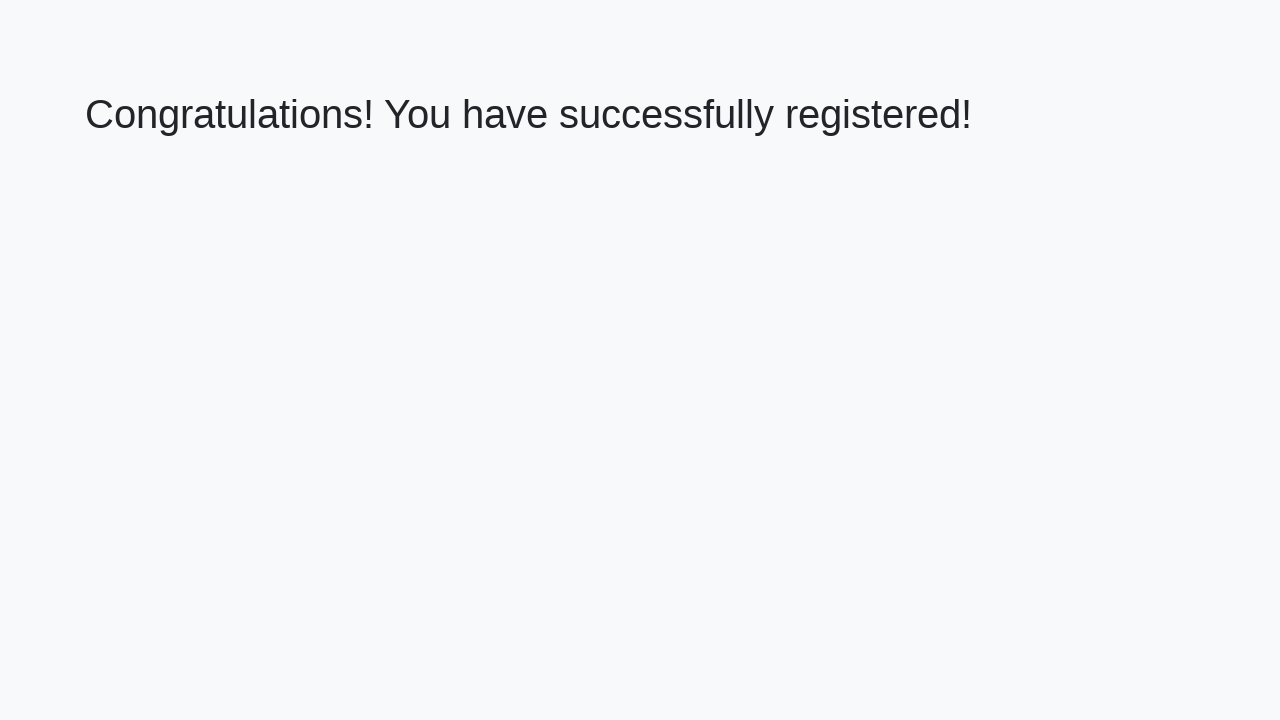